Tests various JavaScript alert interactions including accepting alerts, dismissing confirm dialogs, and entering text in prompt alerts

Starting URL: https://demoqa.com/alerts

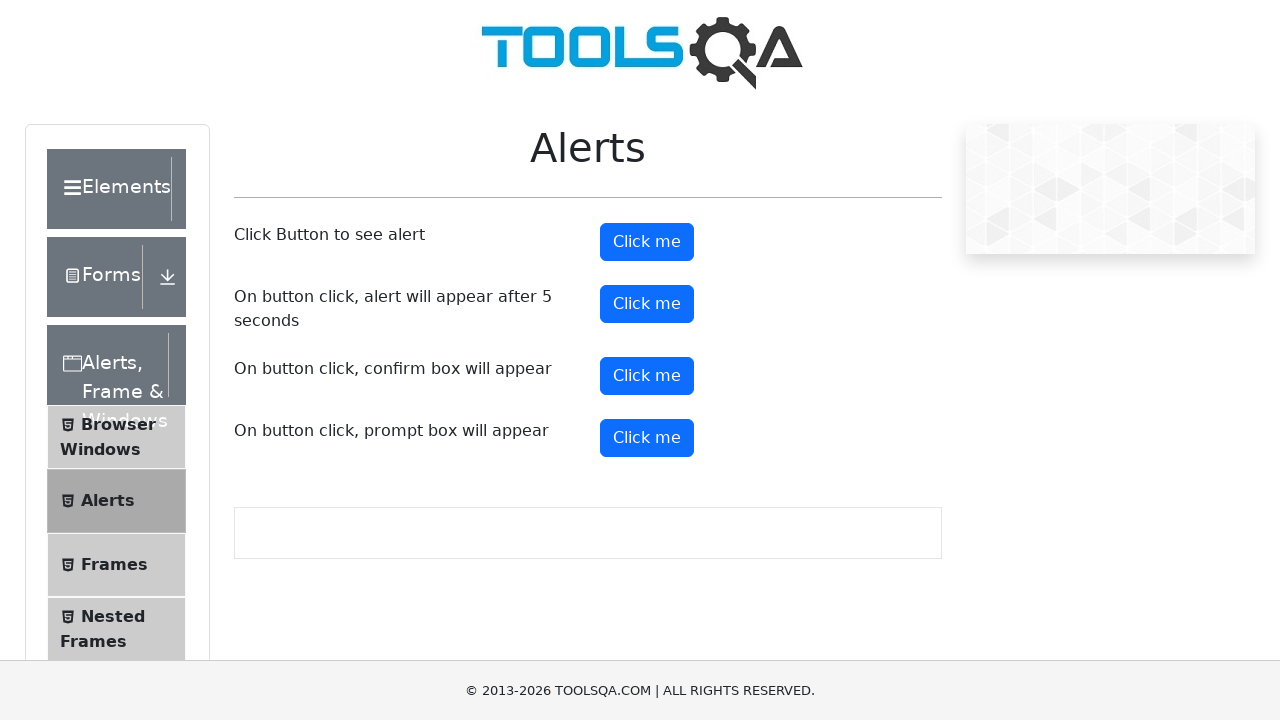

Clicked button to trigger simple alert at (647, 242) on button#alertButton
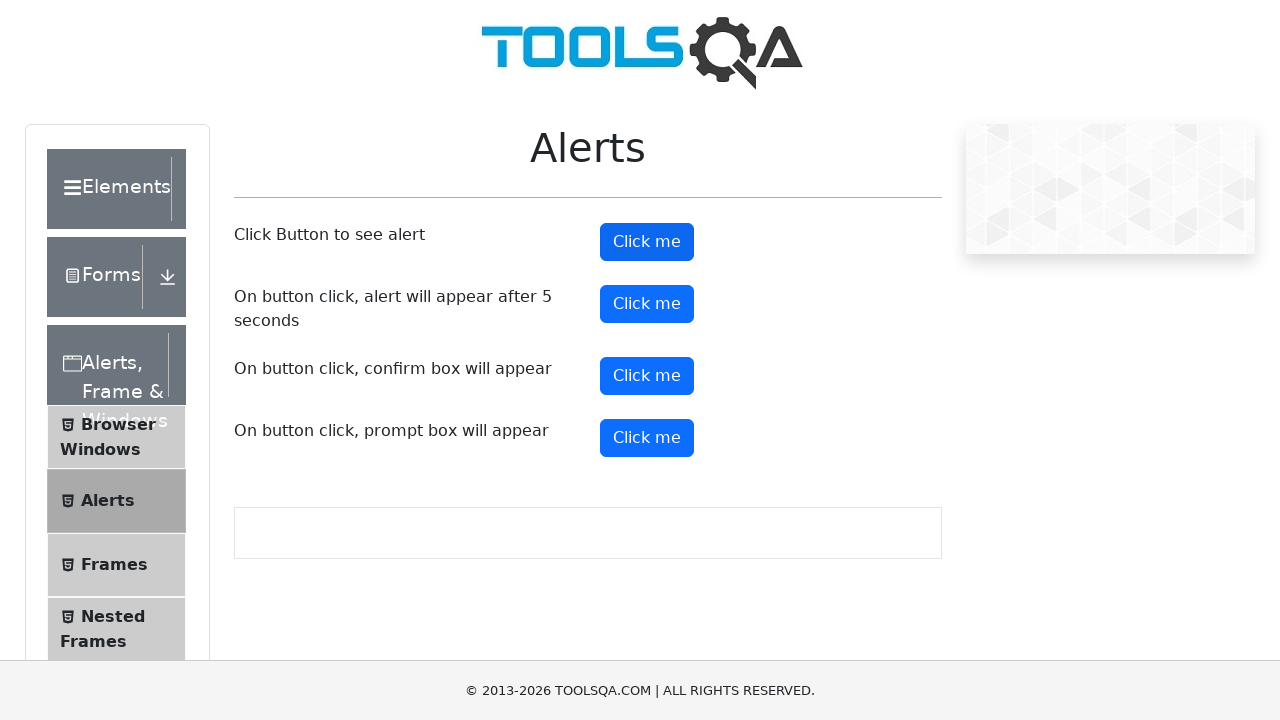

Set up listener to accept alert dialog
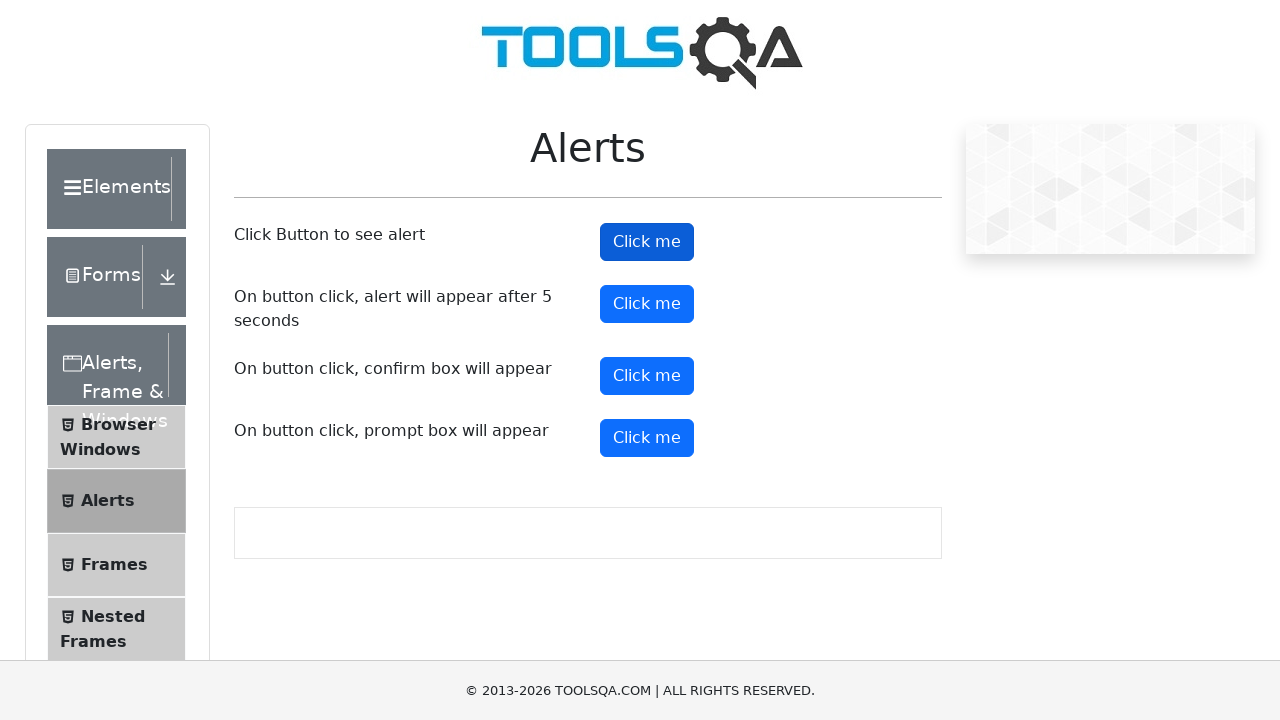

Clicked button to trigger confirm dialog at (647, 376) on button#confirmButton
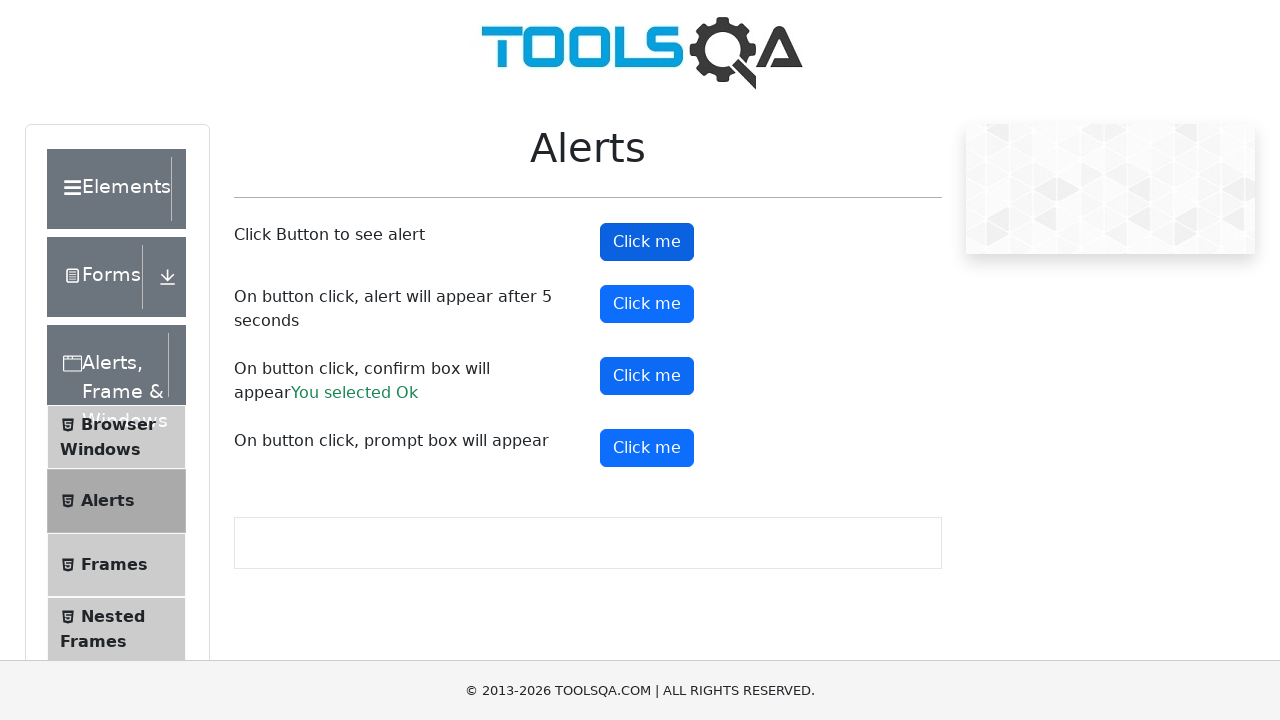

Set up listener to dismiss confirm dialog
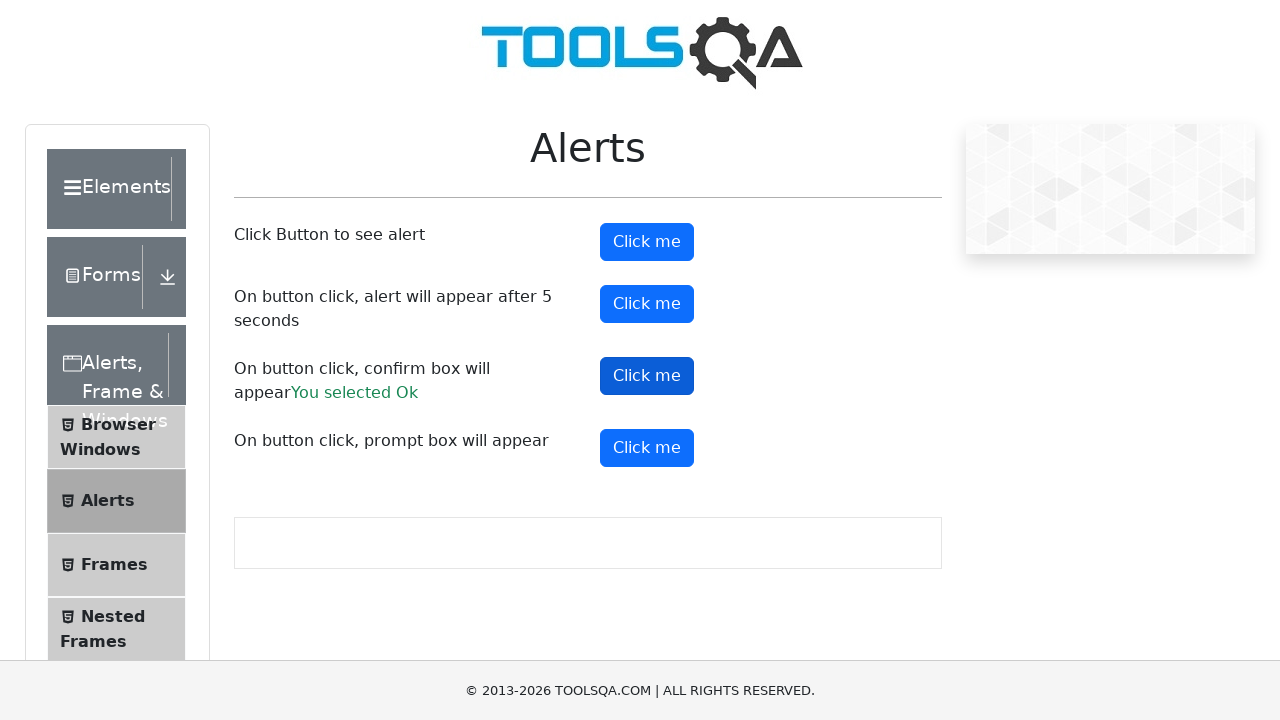

Clicked button to trigger prompt dialog at (647, 448) on button#promtButton
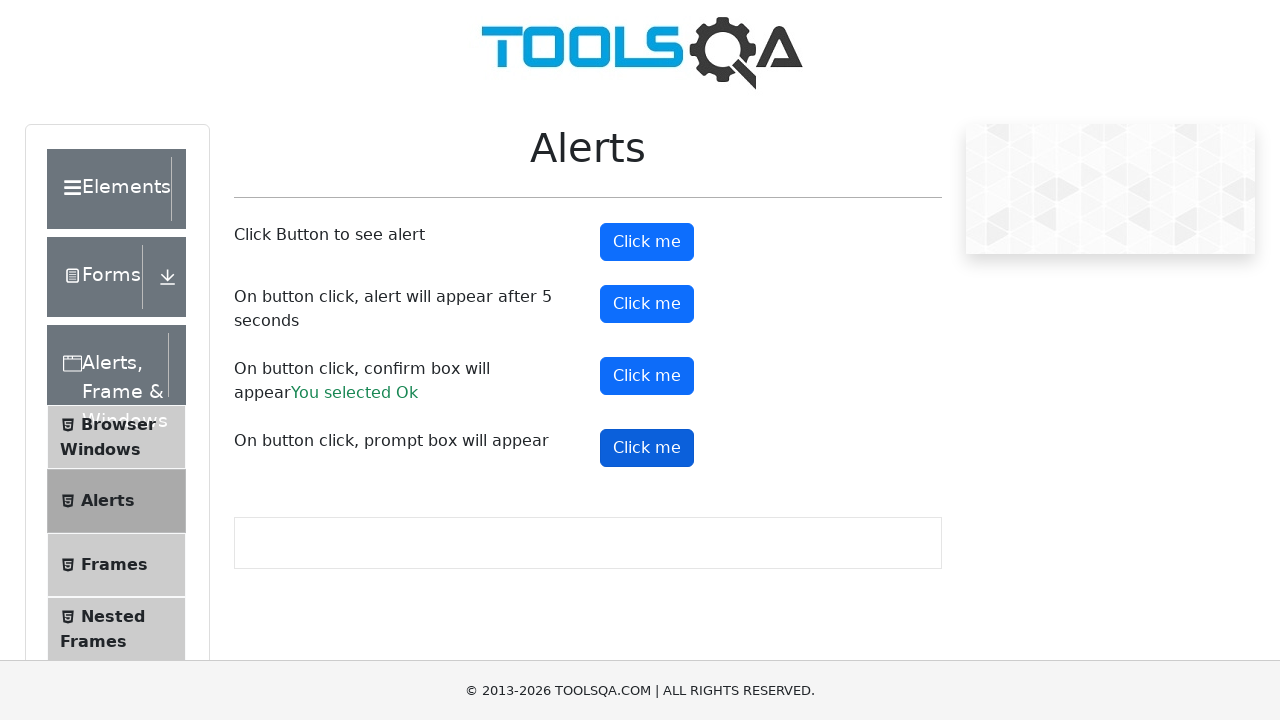

Set up listener to accept prompt dialog with text 'Hey there'
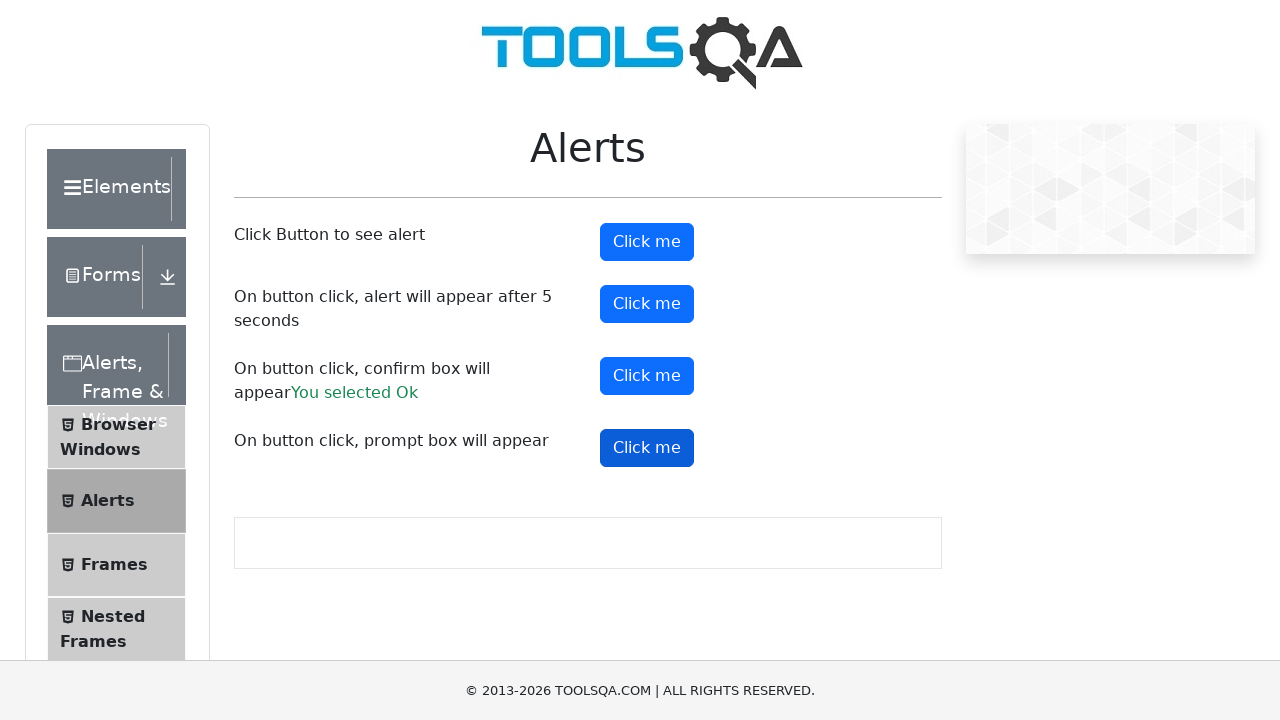

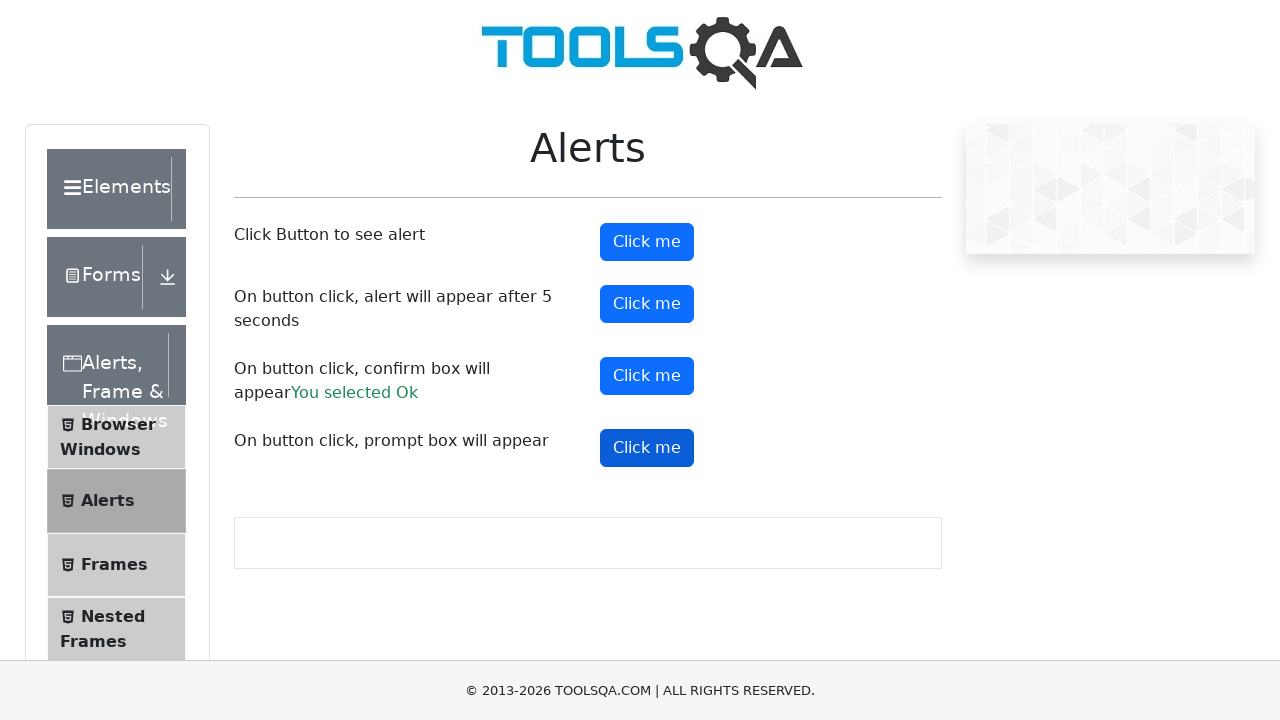